Tests that the login form displays an error message when username field is left empty and only password is provided

Starting URL: https://www.saucedemo.com/

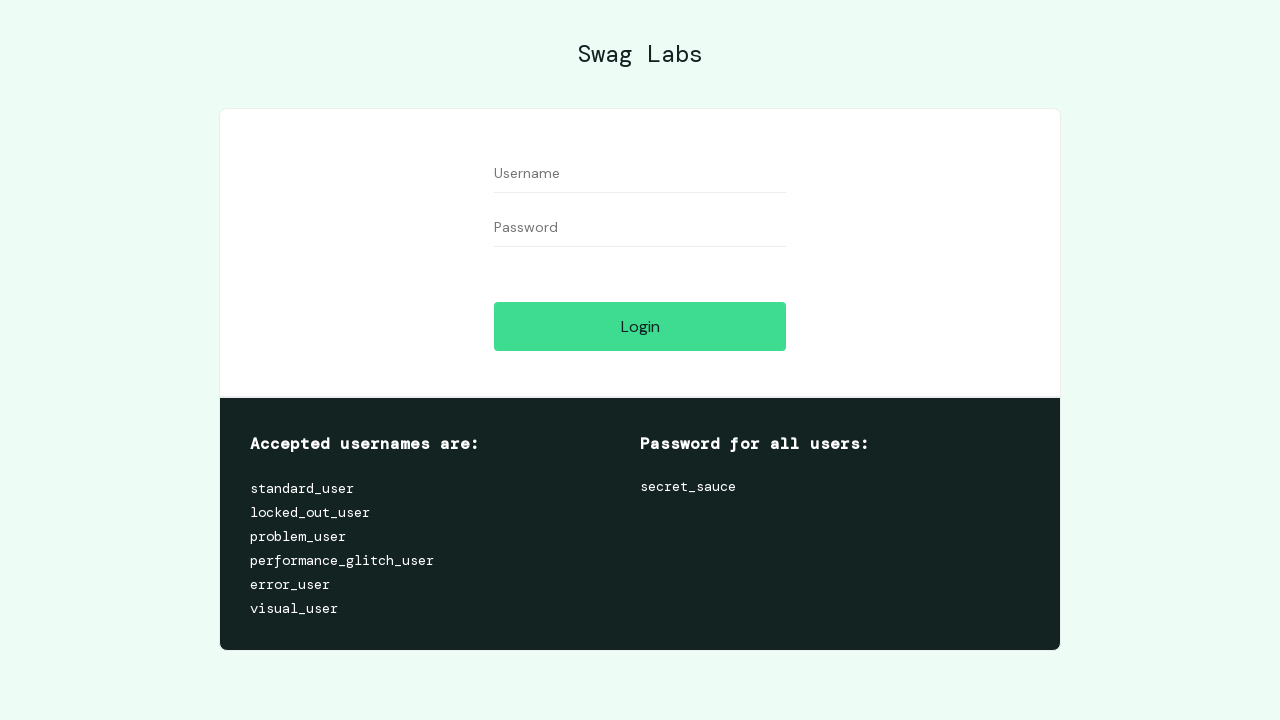

Username field is now visible
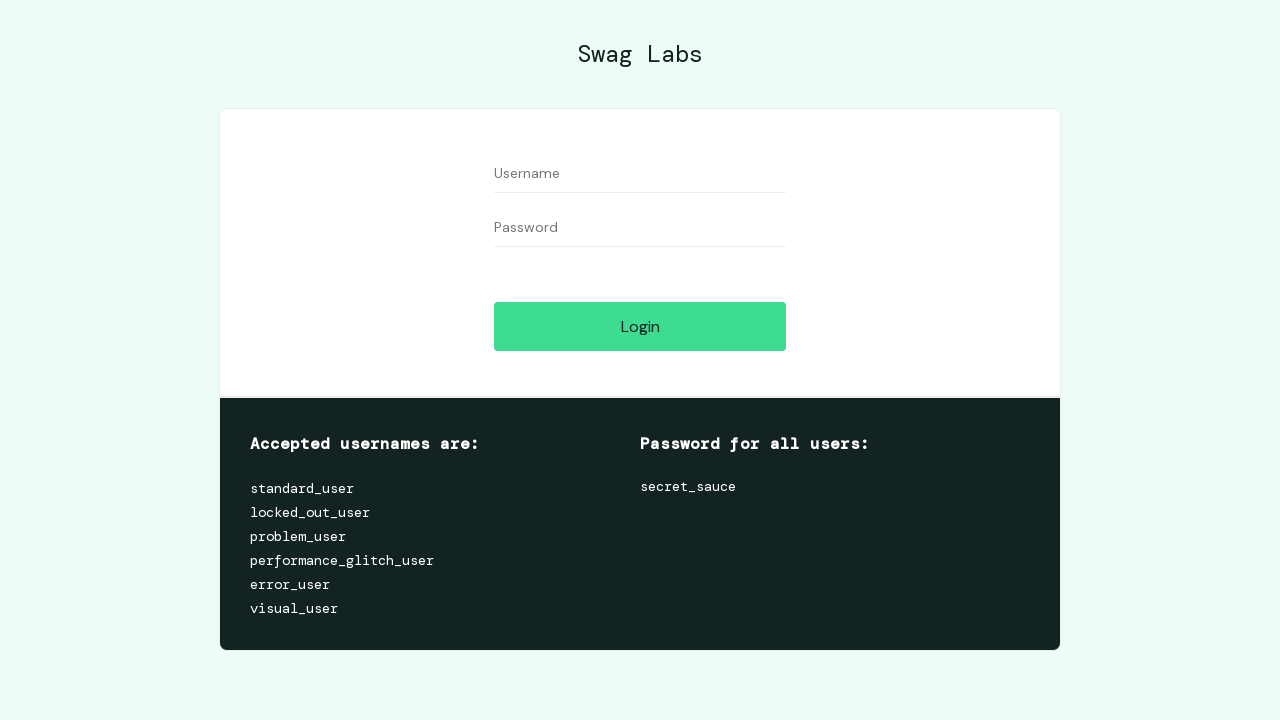

Username field cleared and left empty on #user-name
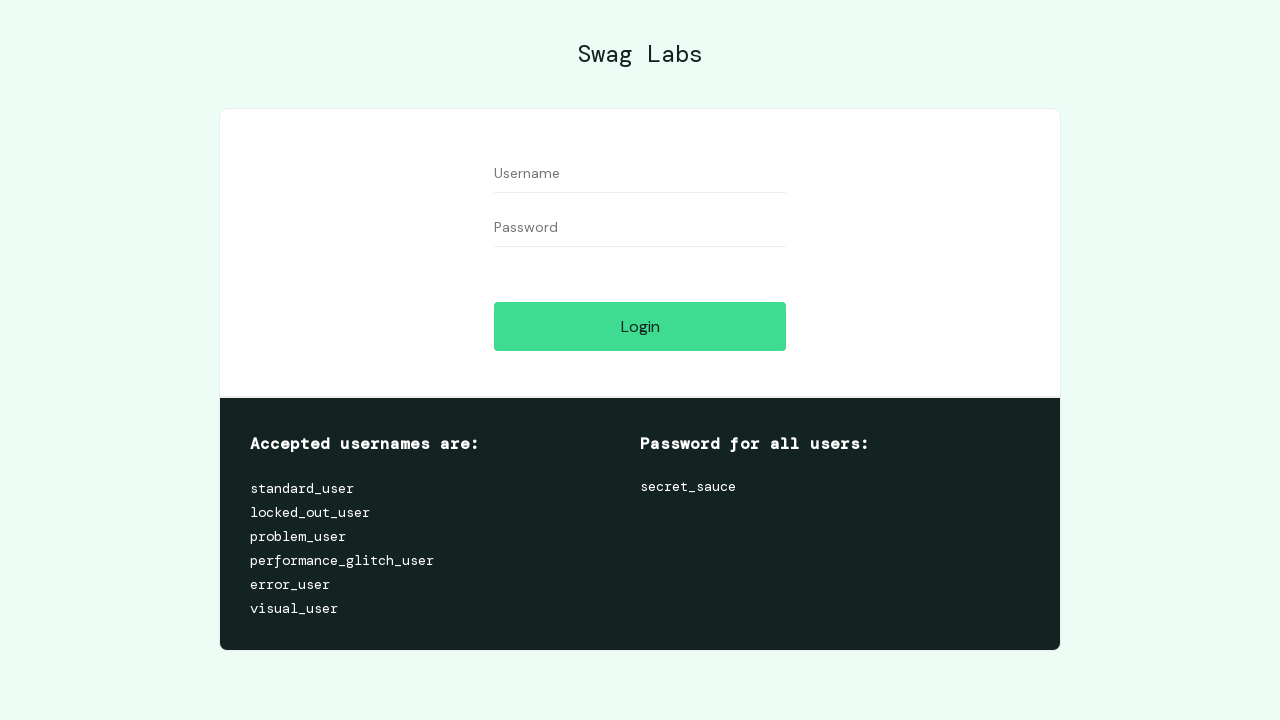

Filled password field with 'kmdo' on #password
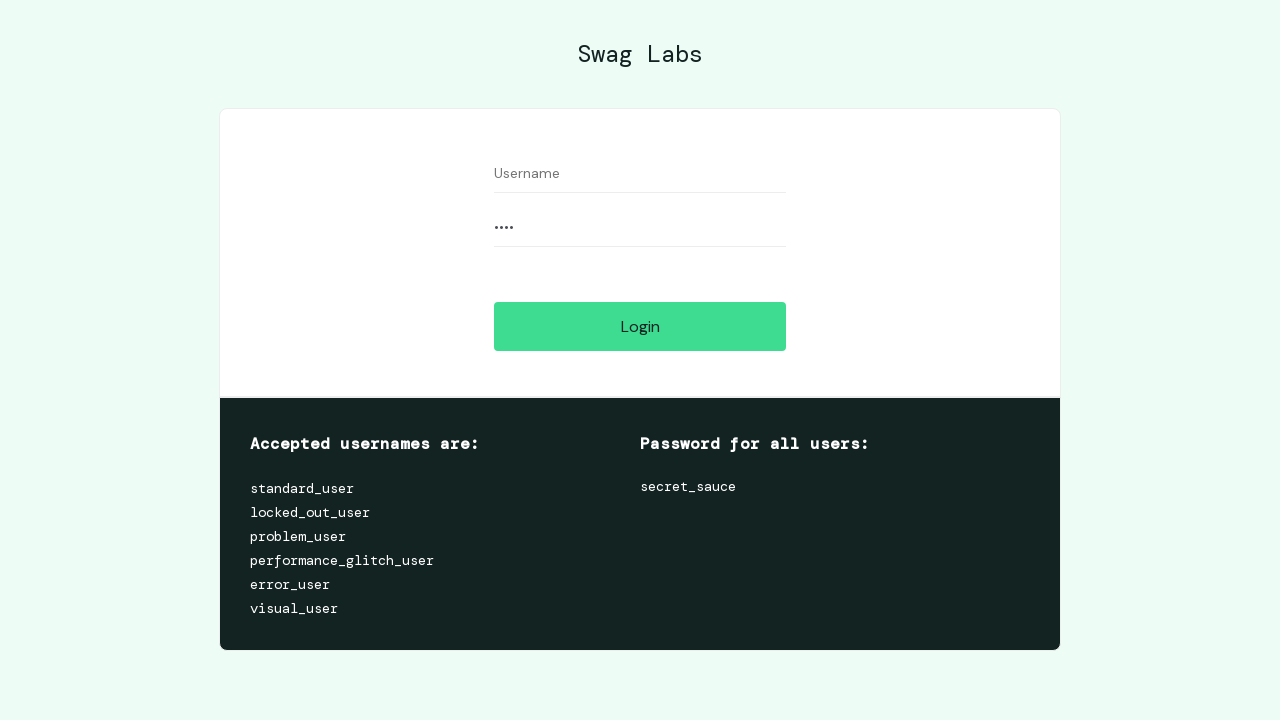

Clicked login button at (640, 326) on #login-button
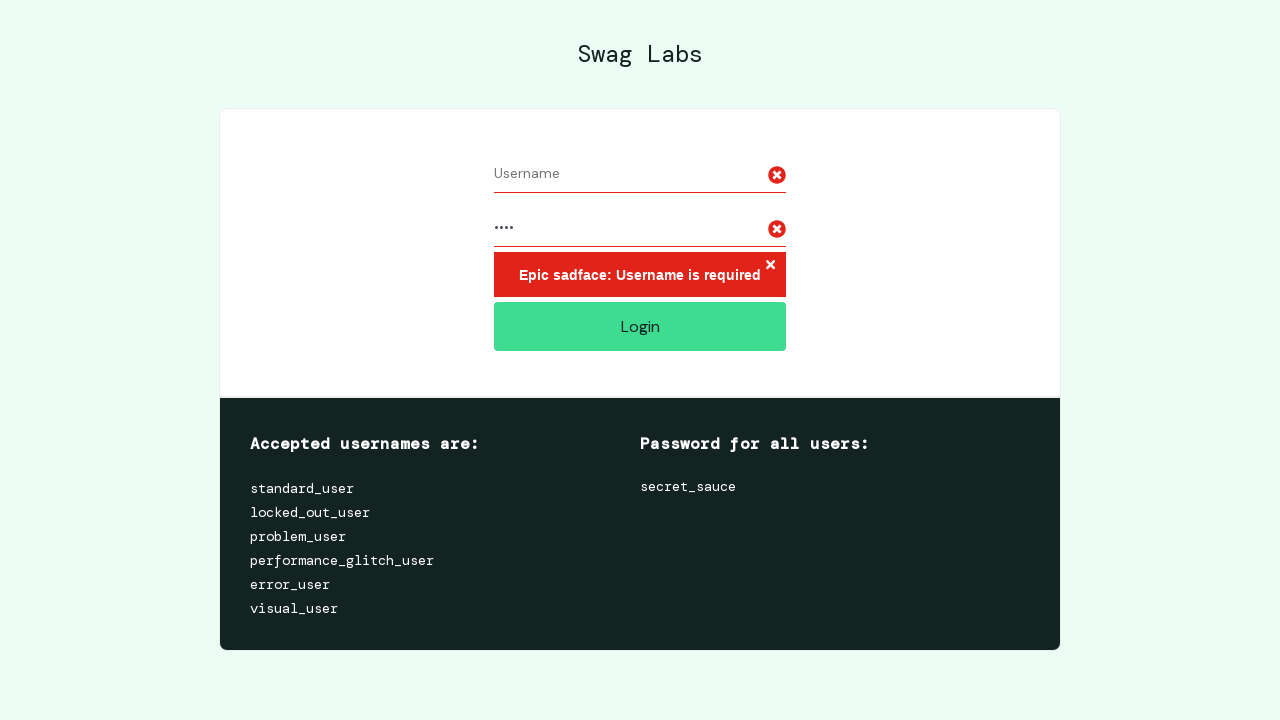

Error message appeared indicating username is required
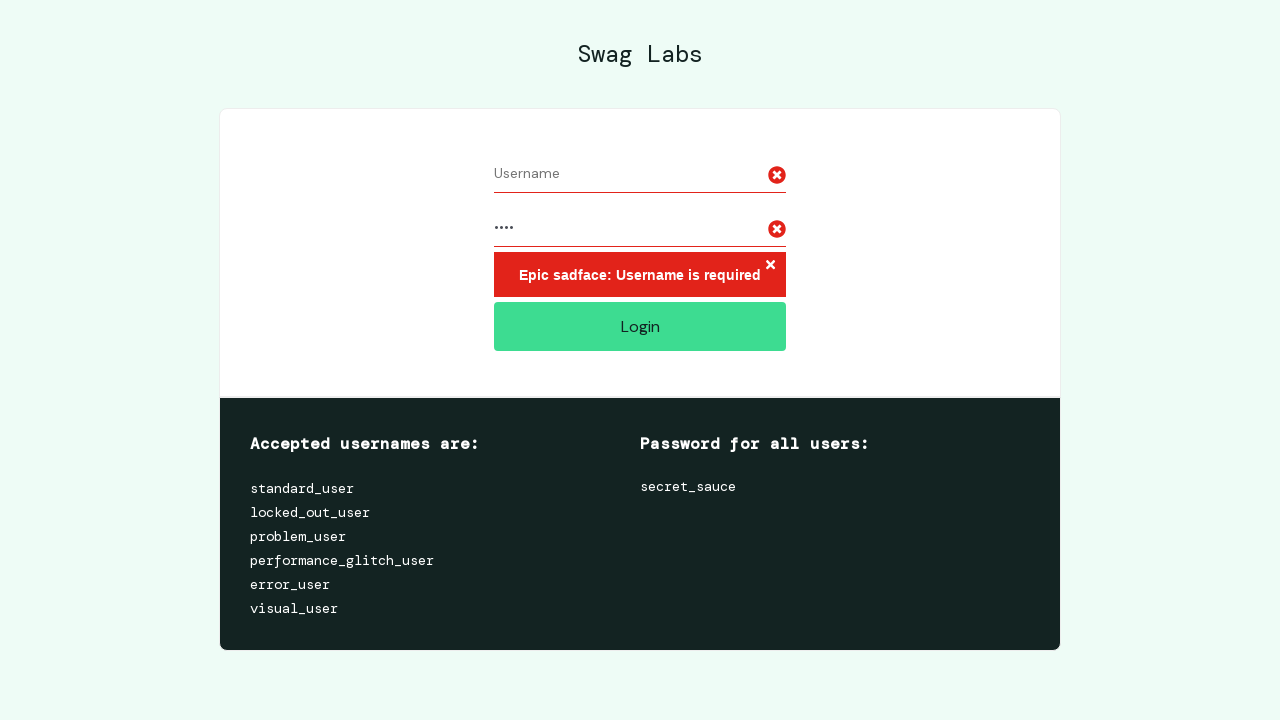

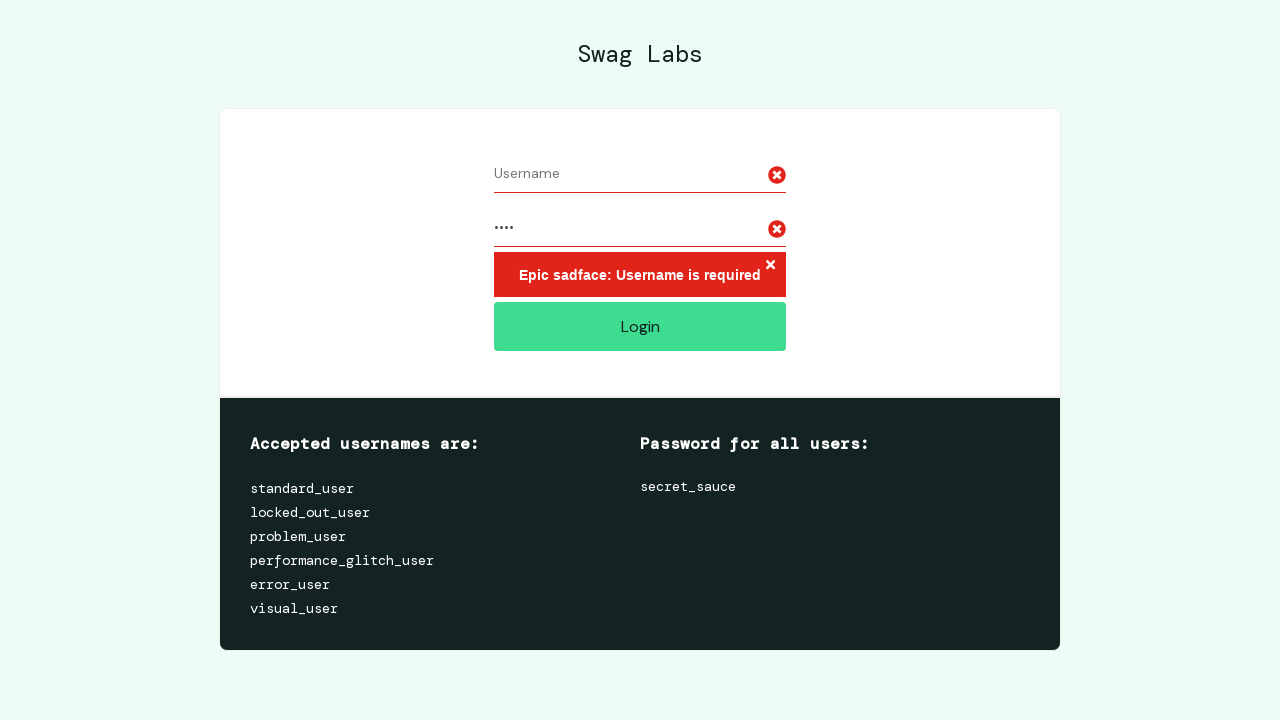